Tests opening a new browser tab by clicking the tab button and verifying content in the new tab

Starting URL: https://demoqa.com/browser-windows

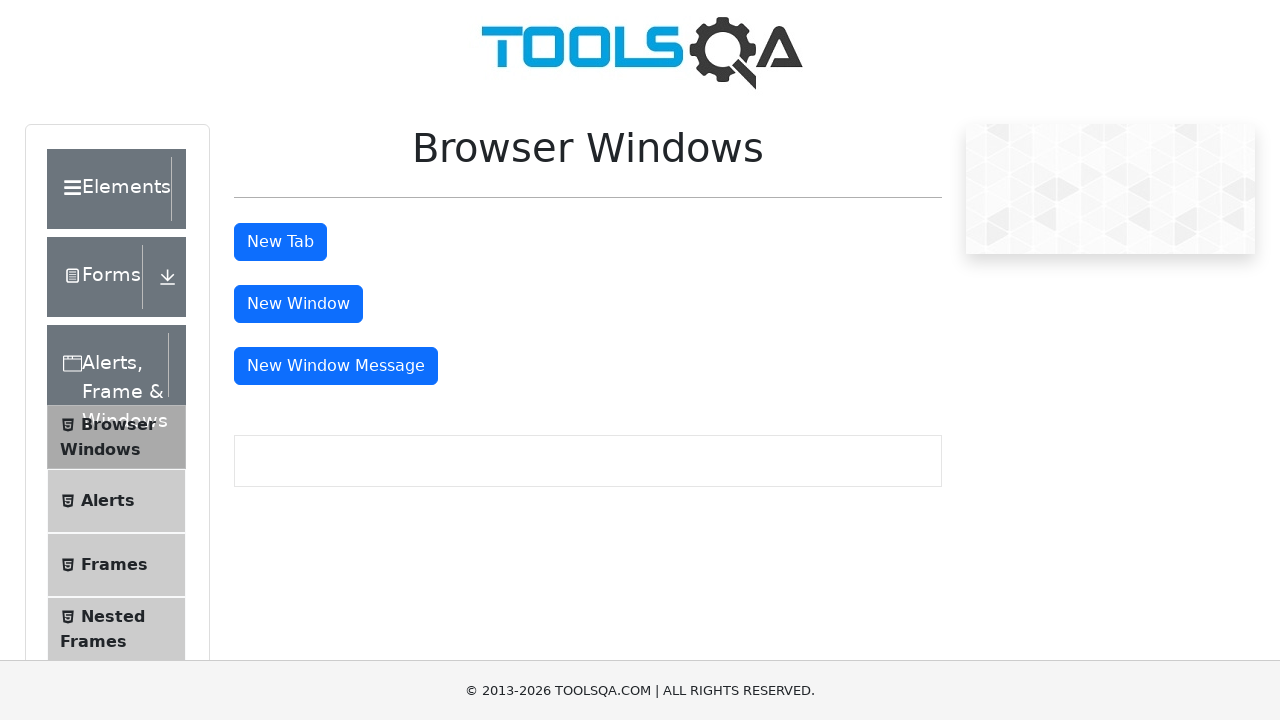

Clicked tab button to open new browser tab at (280, 242) on #tabButton
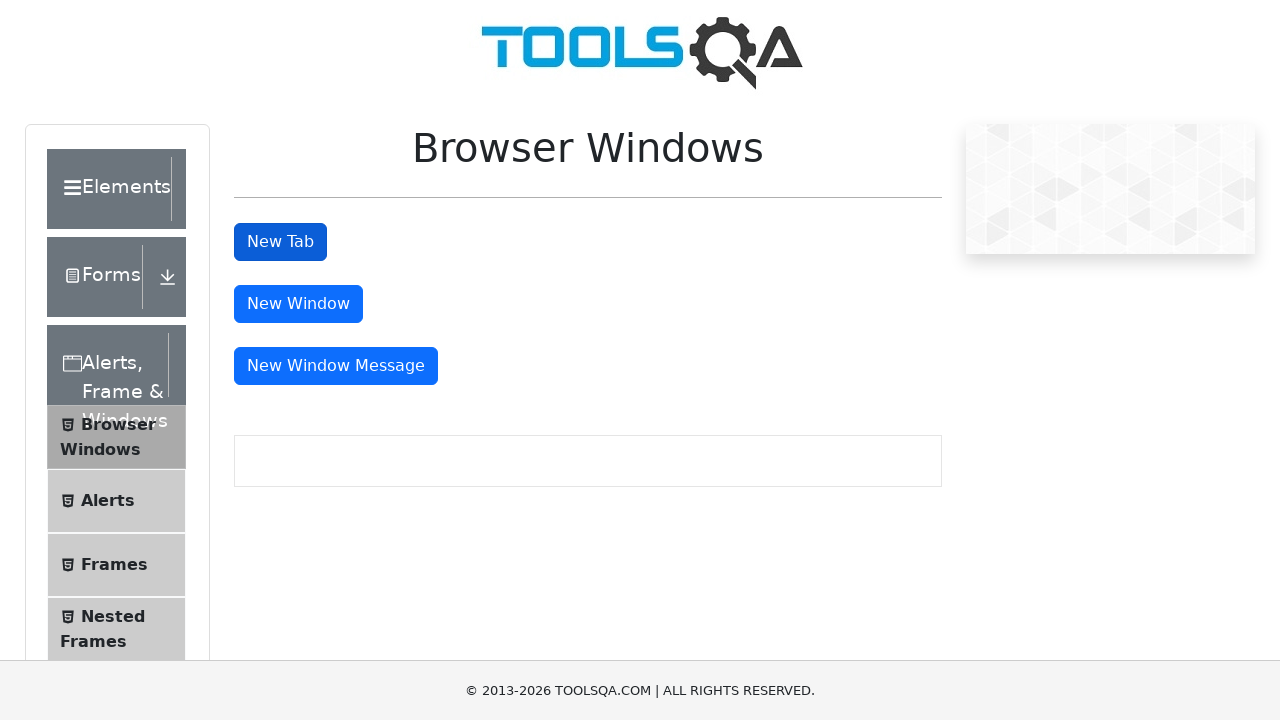

New tab page object captured
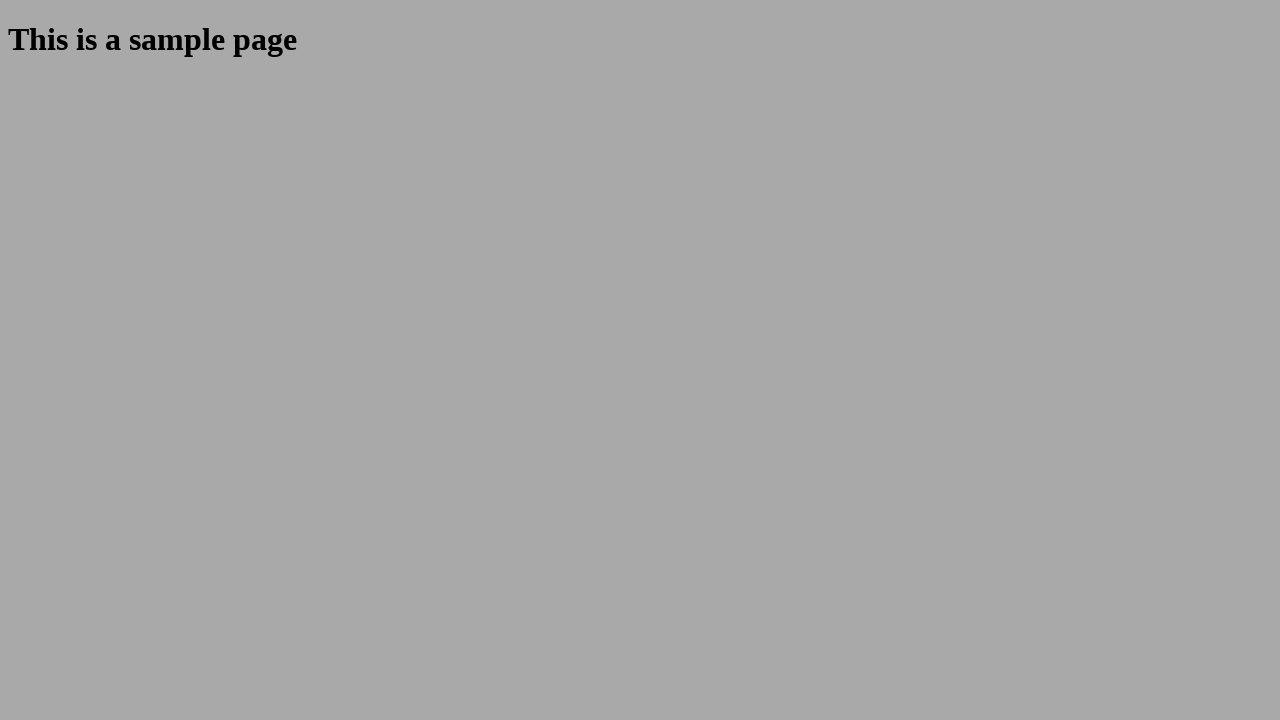

New tab page finished loading
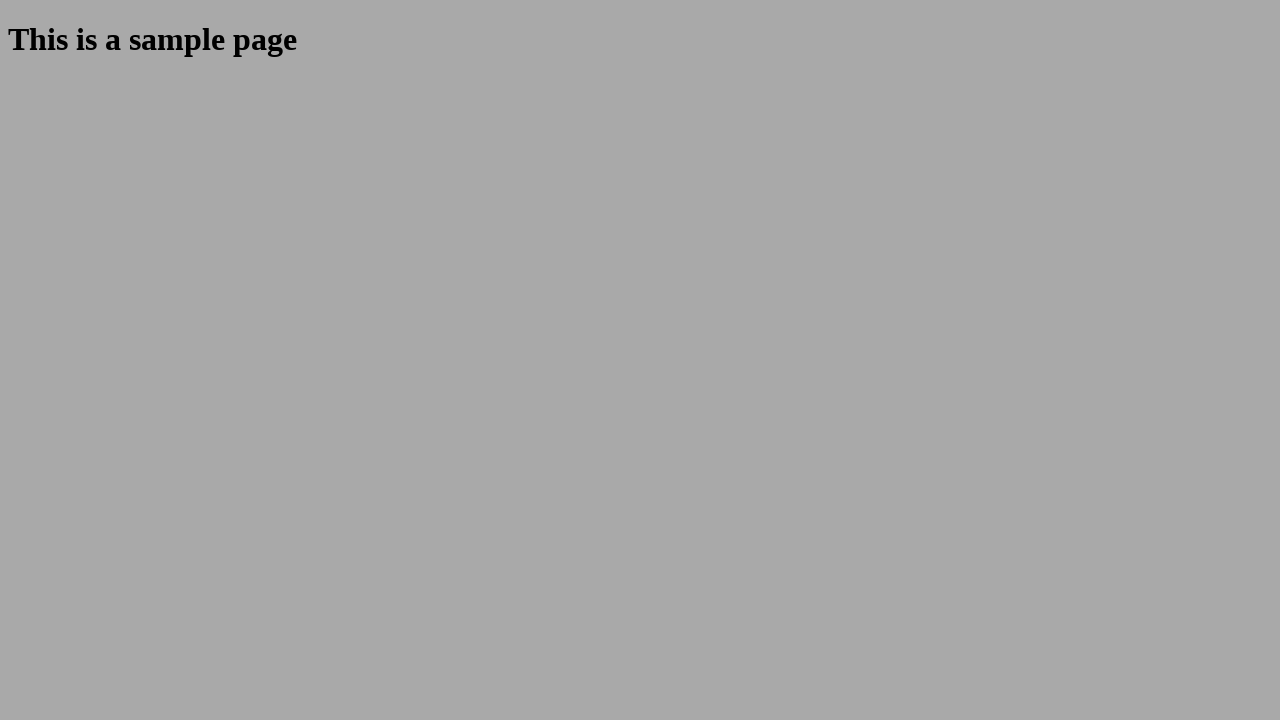

Verified heading in new tab matches expected text 'This is a sample page'
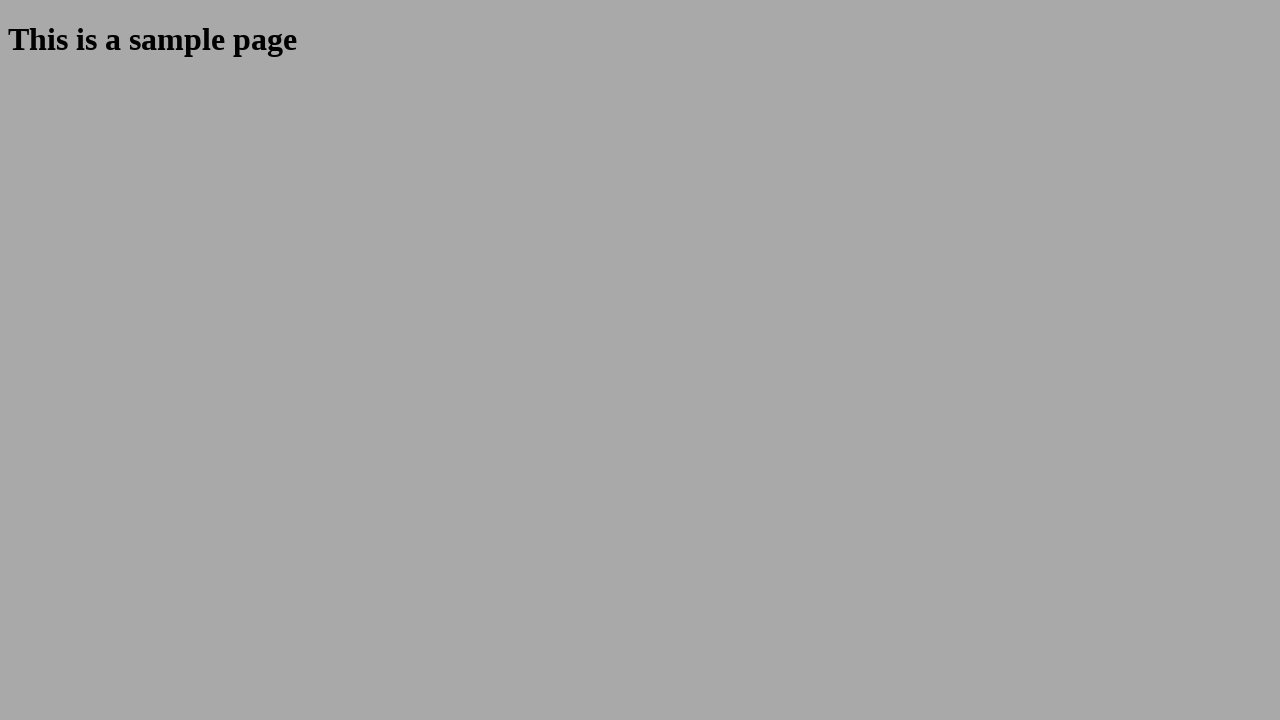

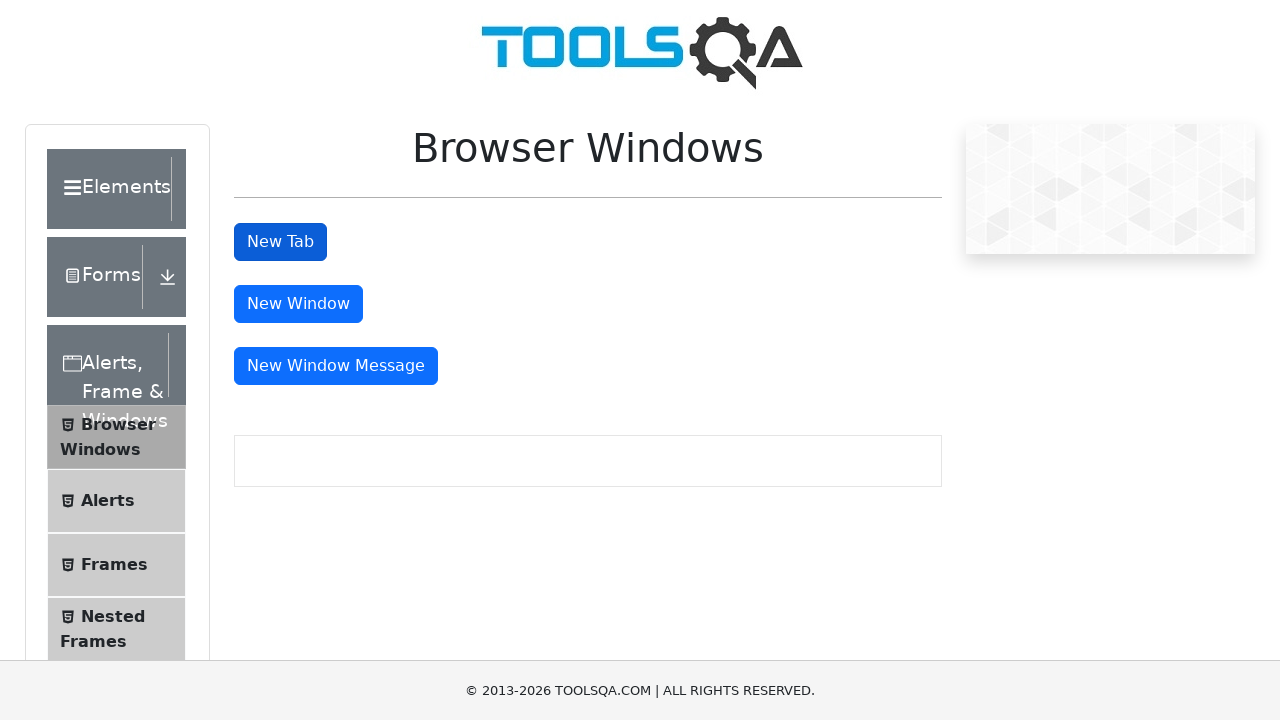